Tests drag and drop functionality by dragging an element to a drop target within an iframe

Starting URL: https://jqueryui.com/droppable/

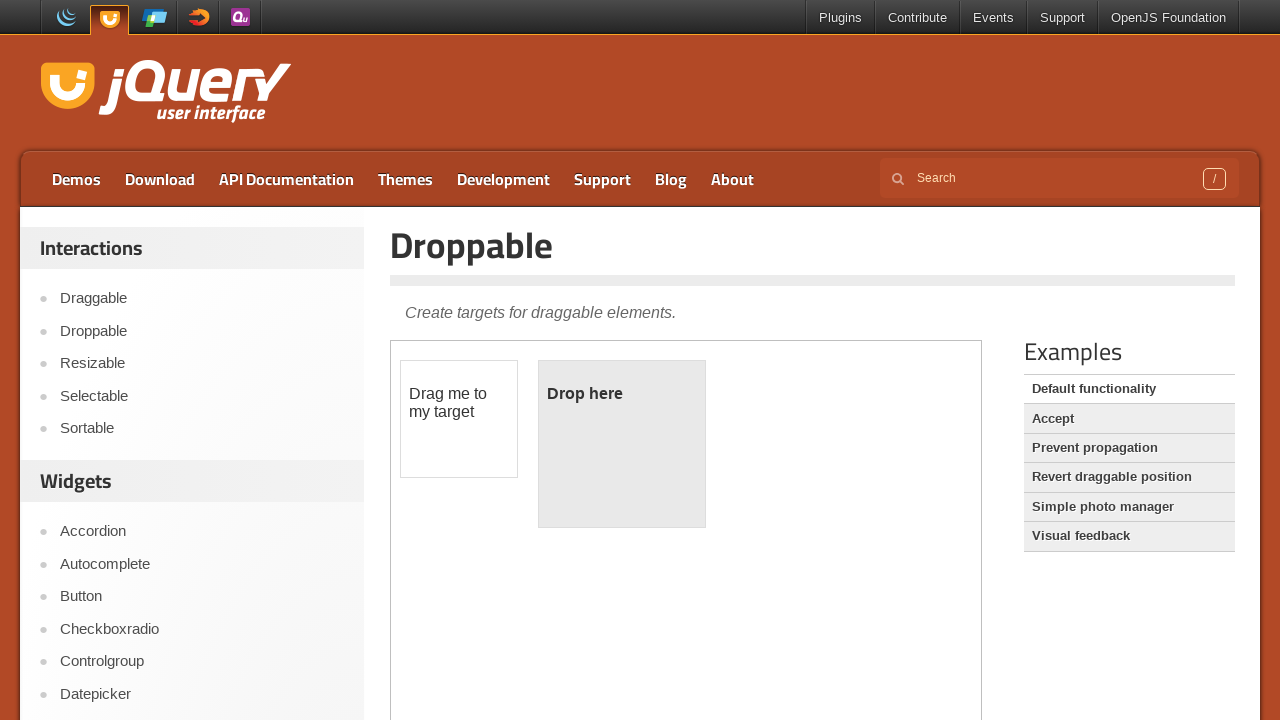

Located iframe with class demo-frame
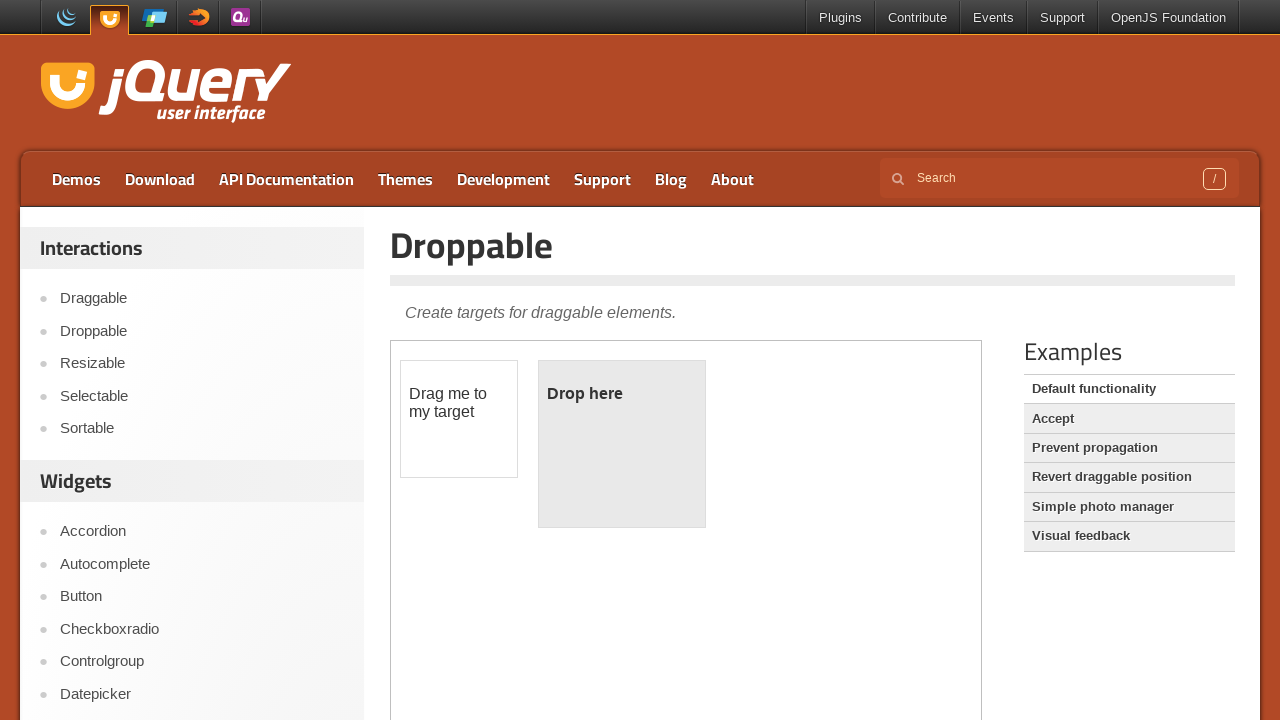

Located draggable element with id 'draggable'
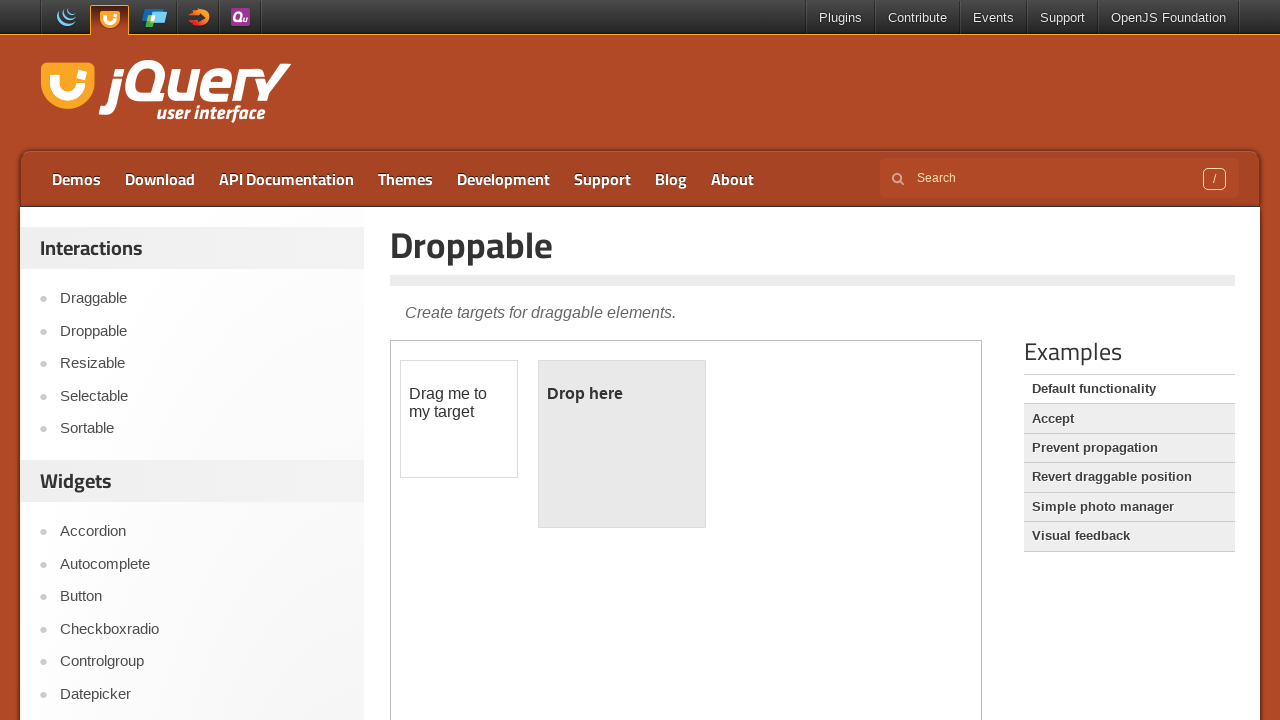

Draggable element is ready
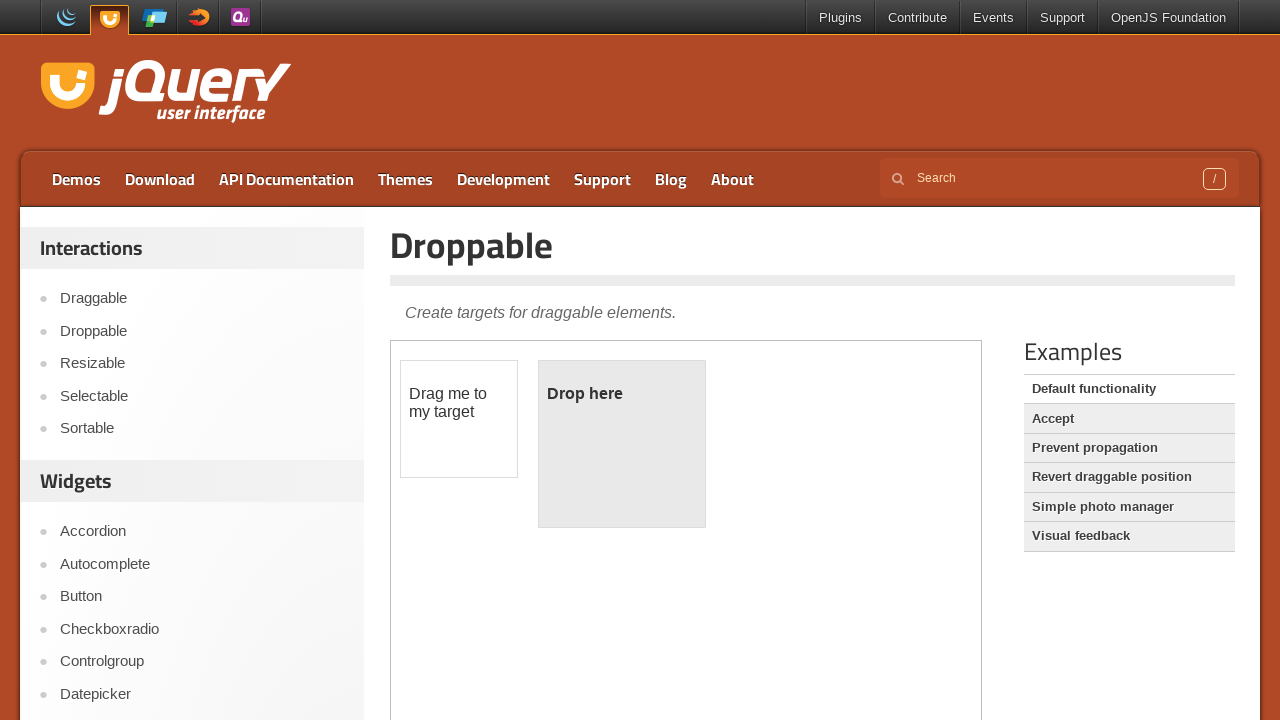

Located drop target element with id 'droppable'
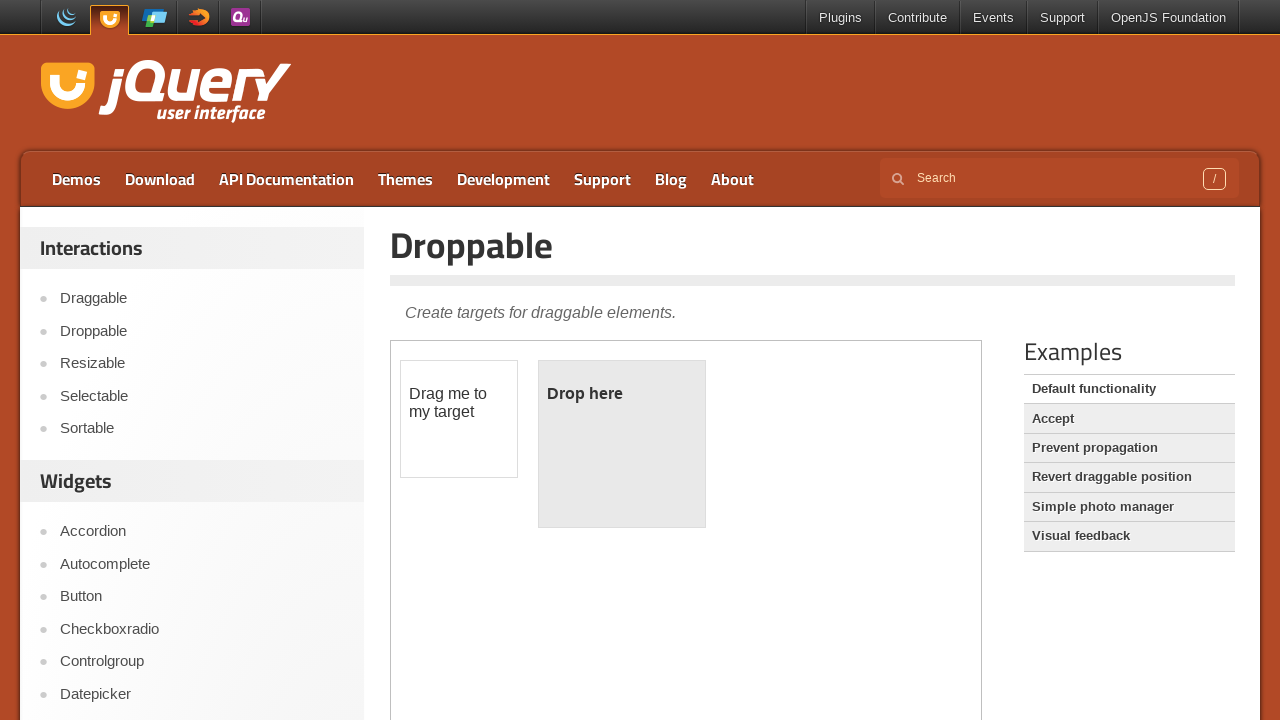

Dragged element to drop target successfully at (622, 444)
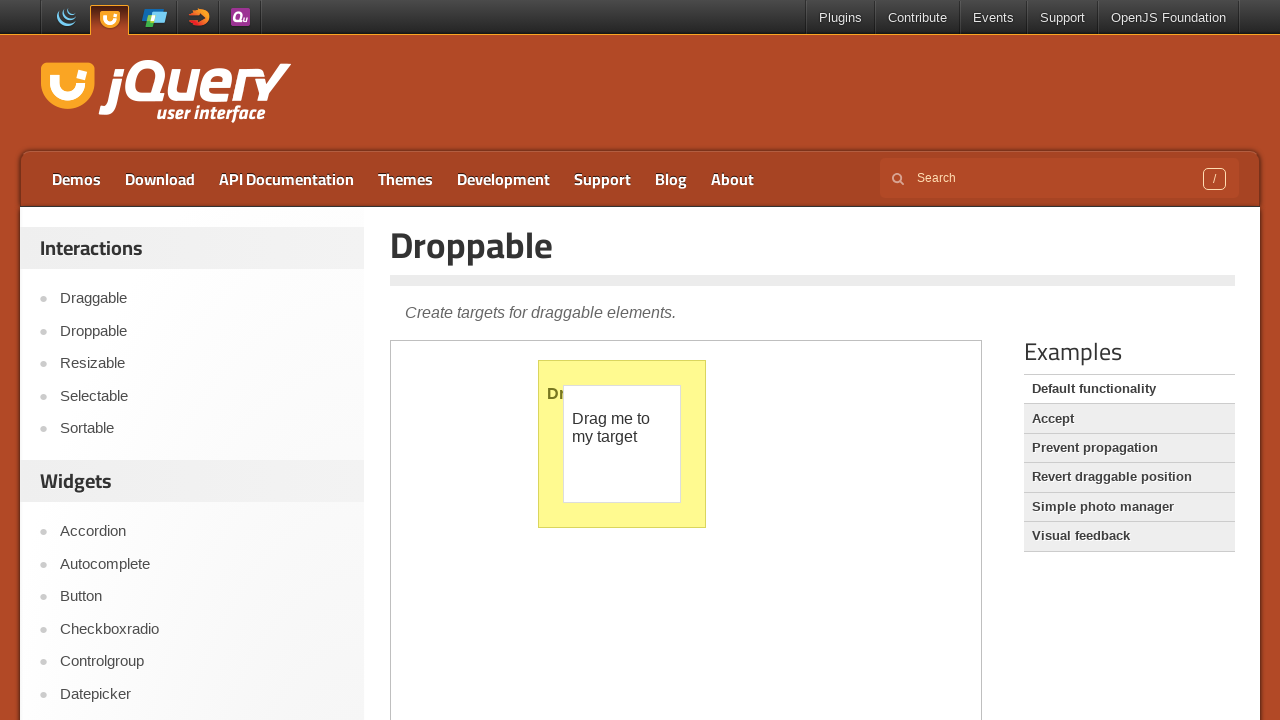

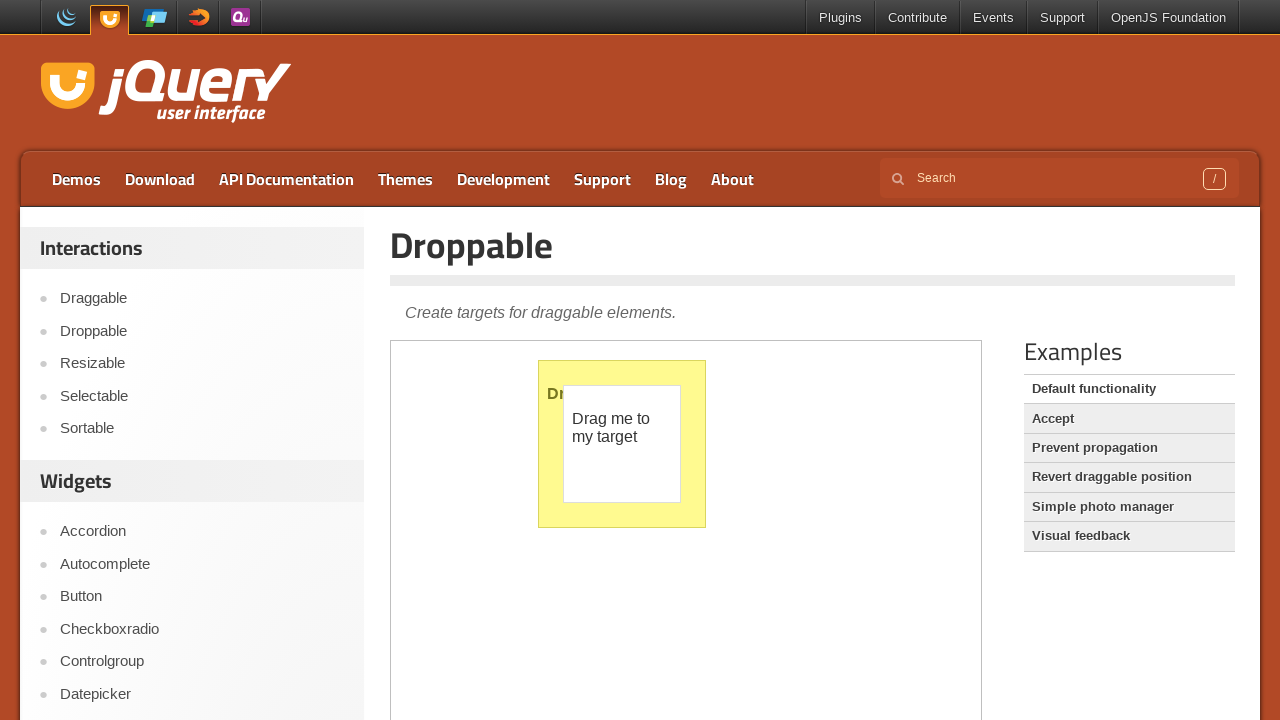